Tests prompt alert handling by clicking a button that triggers a prompt dialog, entering text, and accepting it

Starting URL: https://demoqa.com/alerts

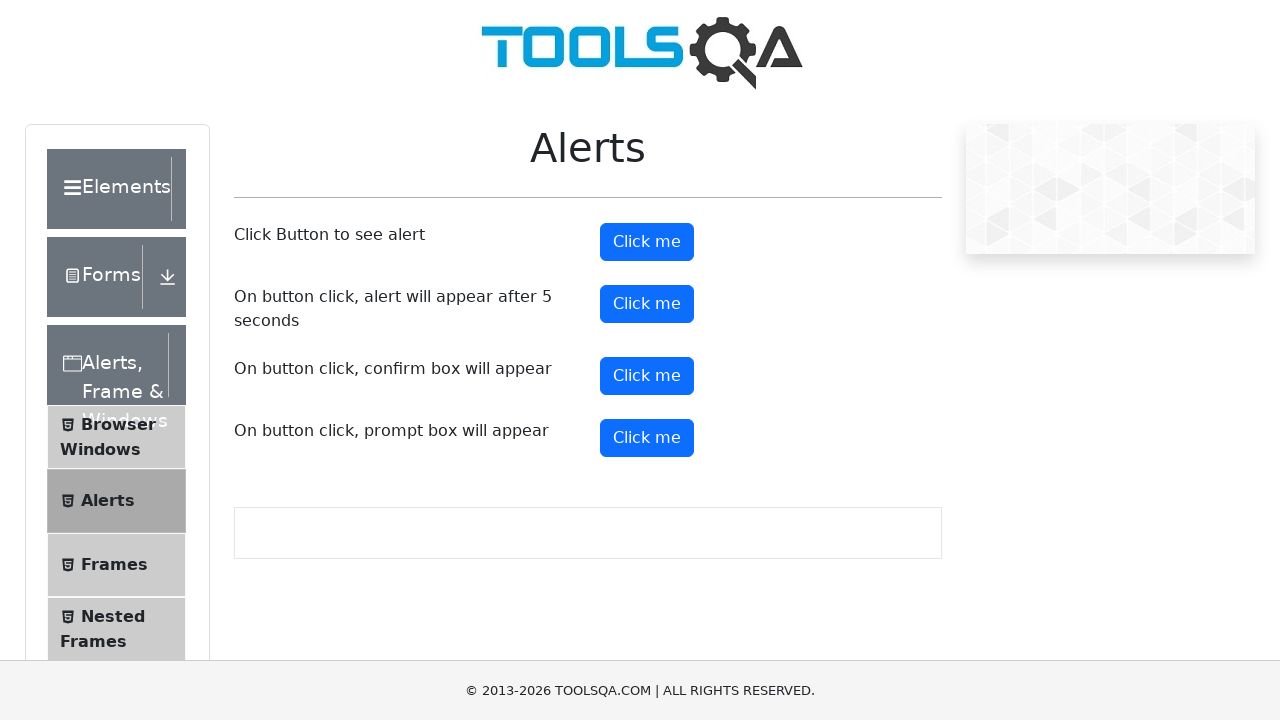

Set up dialog handler to accept prompt with text 'nithya'
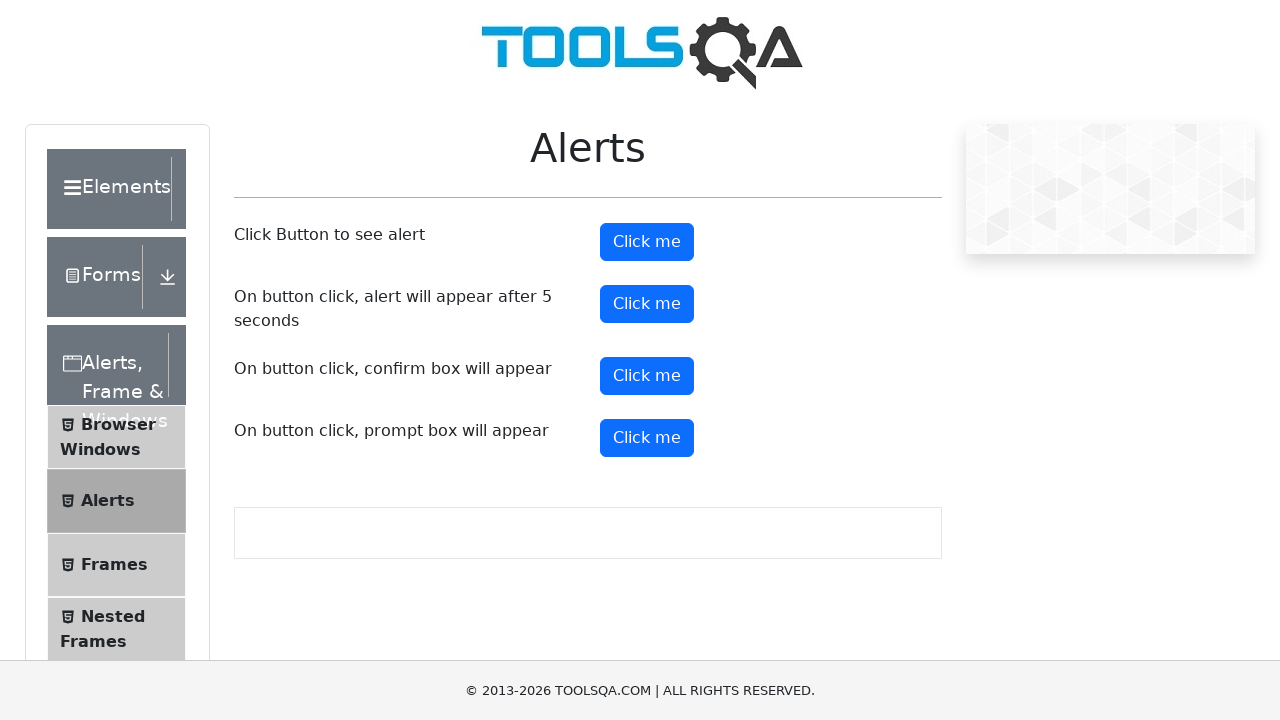

Clicked prompt alert button at (647, 438) on button#promtButton
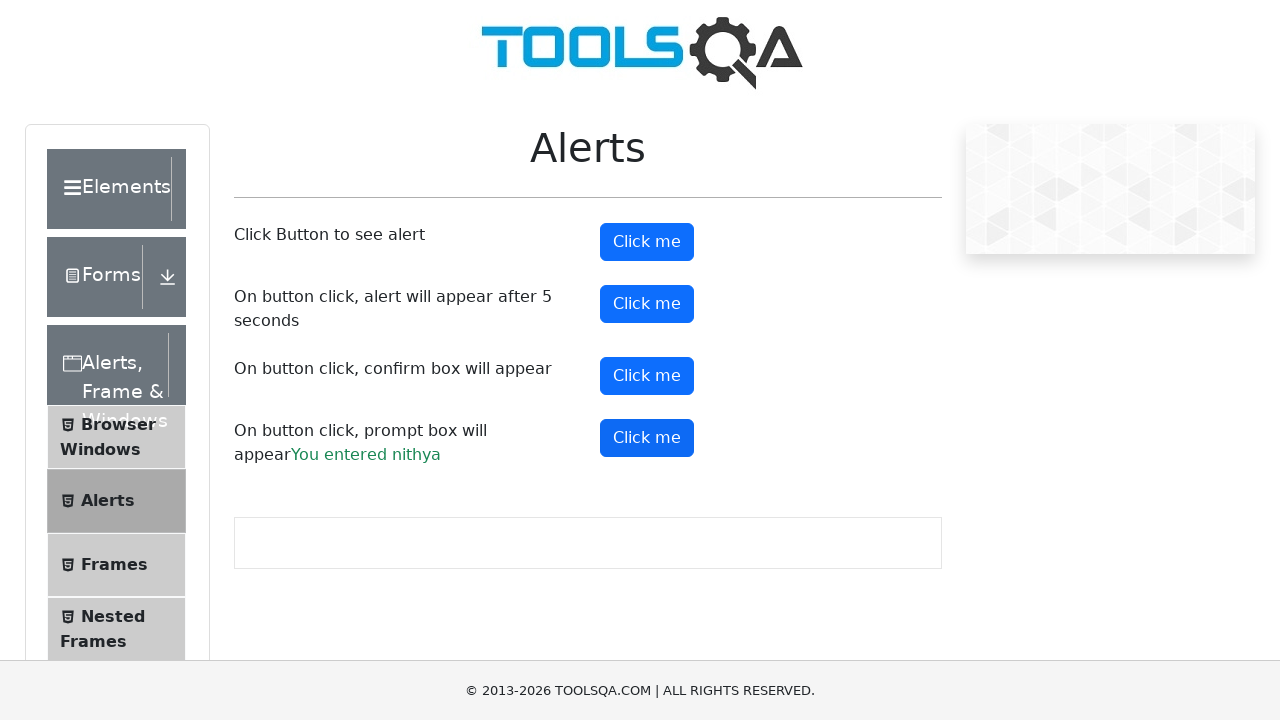

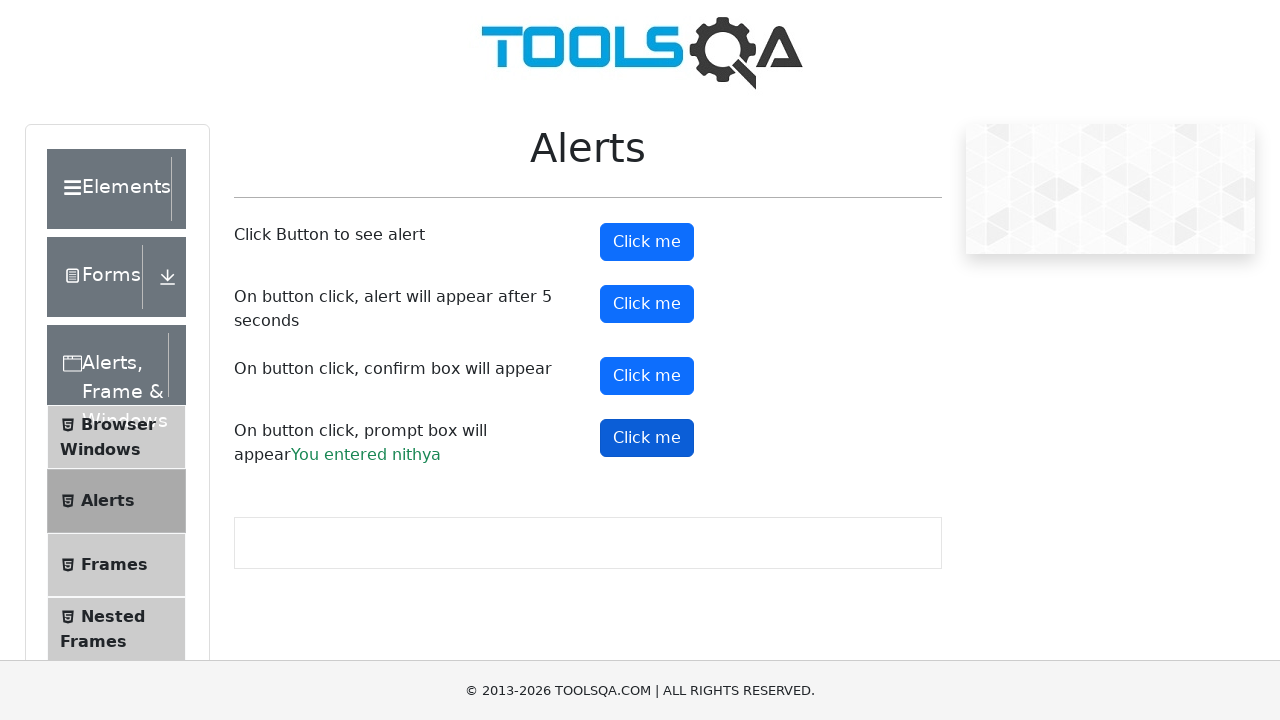